Tests text input functionality by entering text, using keyboard shortcuts to select and delete text, then clicking update button

Starting URL: http://uitestingplayground.com/textinput

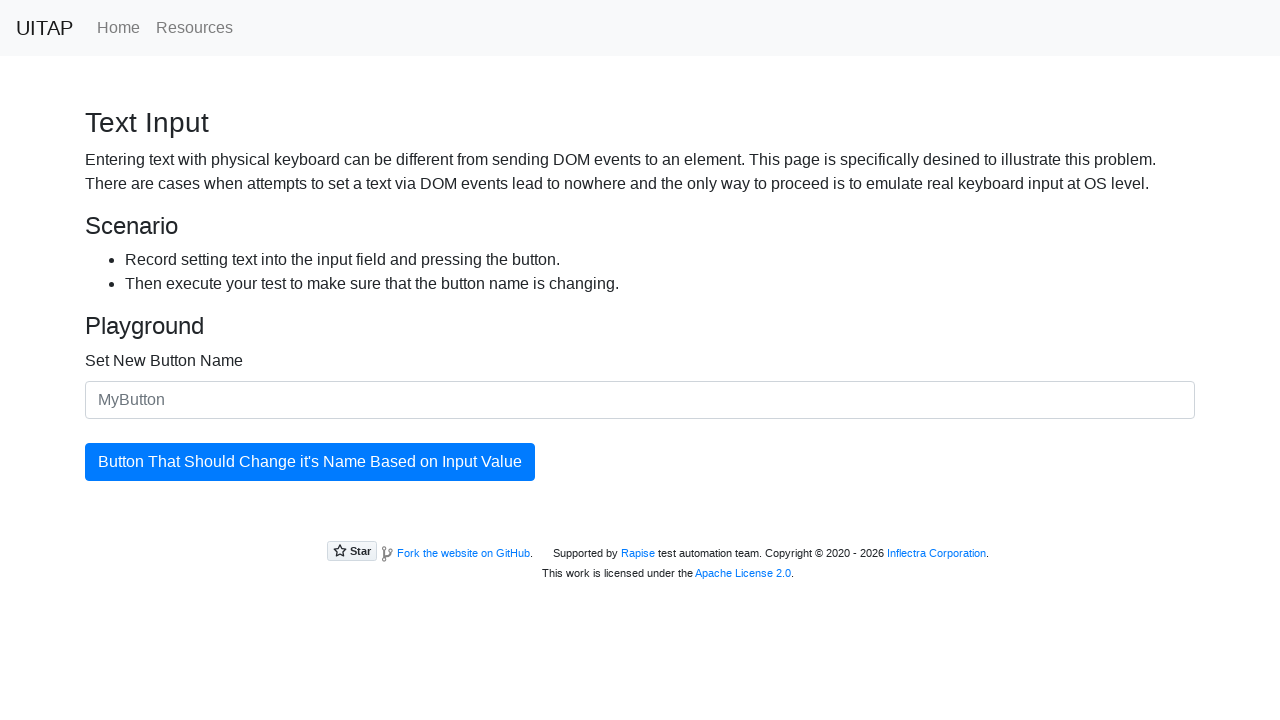

Filled input field with initial text 'Welcome!' on #newButtonName
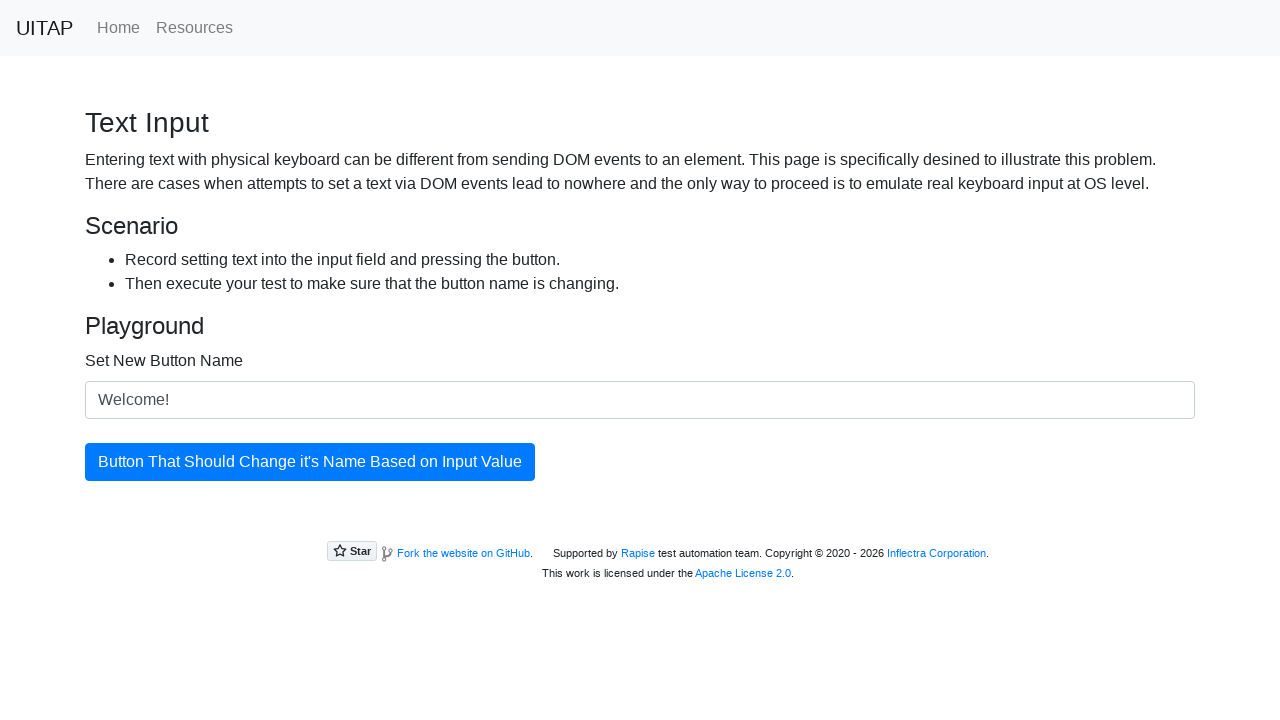

Retrieved current input value 'Welcome!'
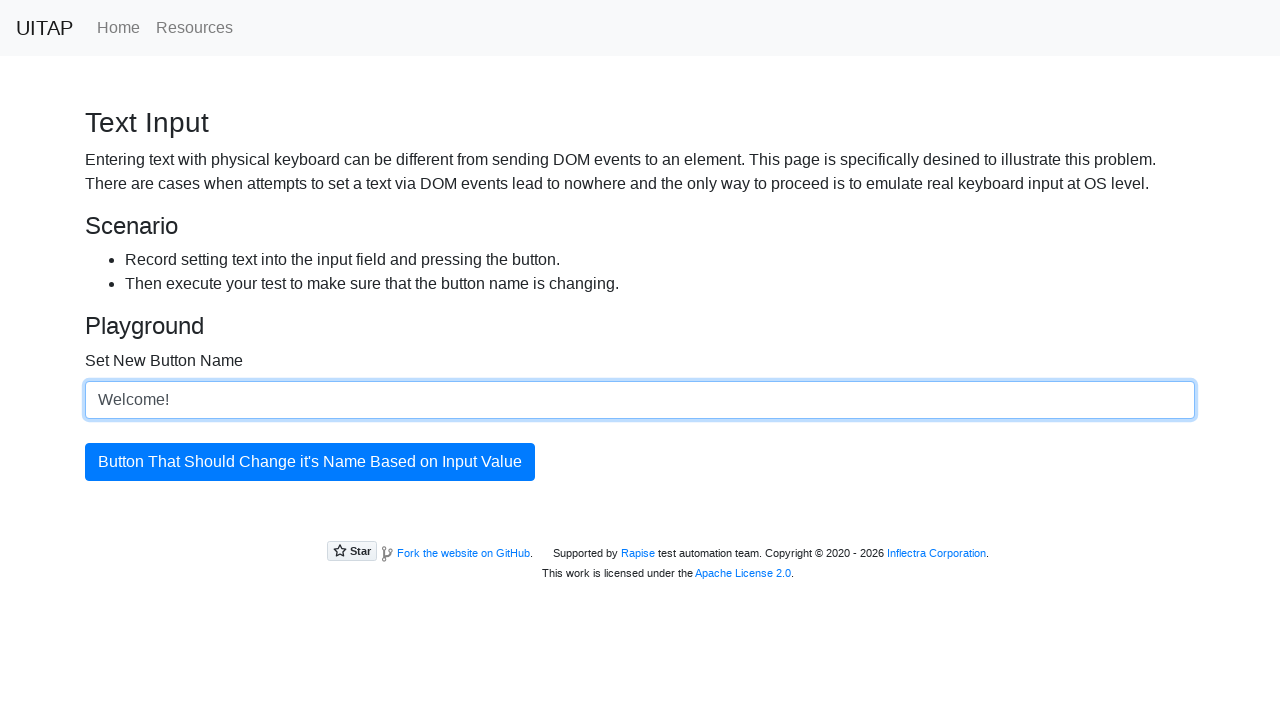

Appended ' To site!' to input field, now contains 'Welcome! To site!' on #newButtonName
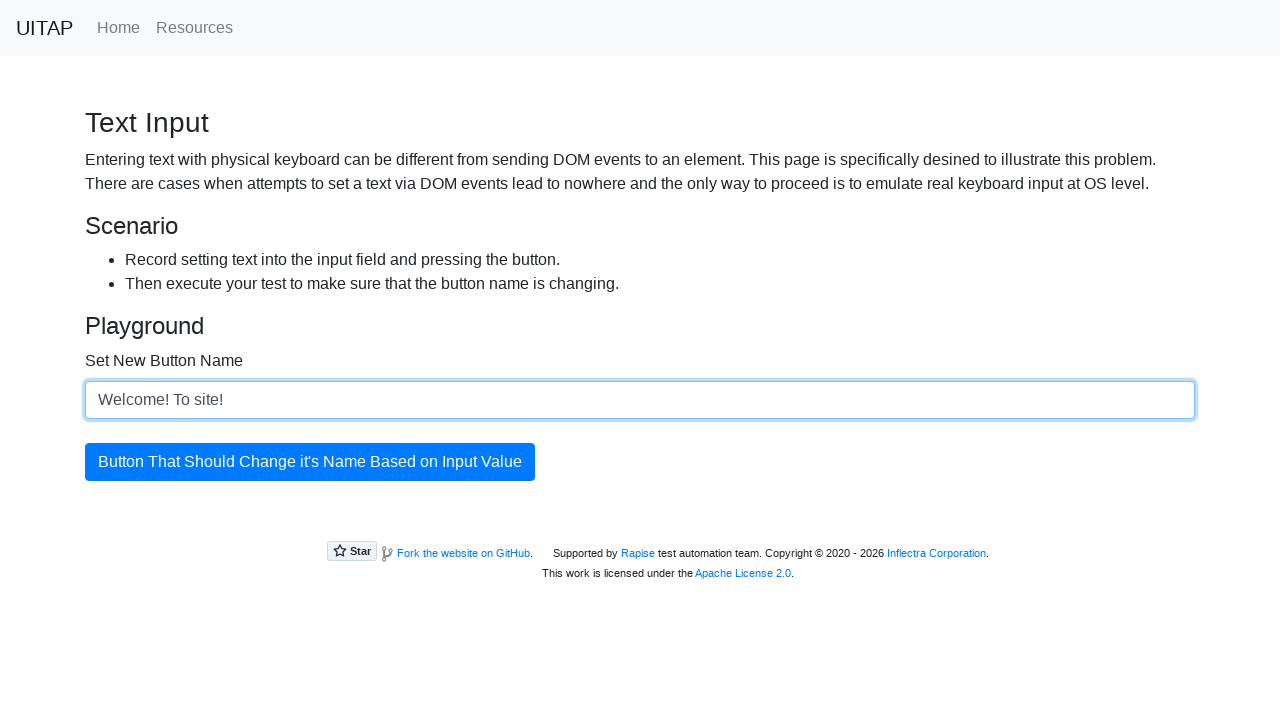

Clicked on input field to focus it at (640, 400) on #newButtonName
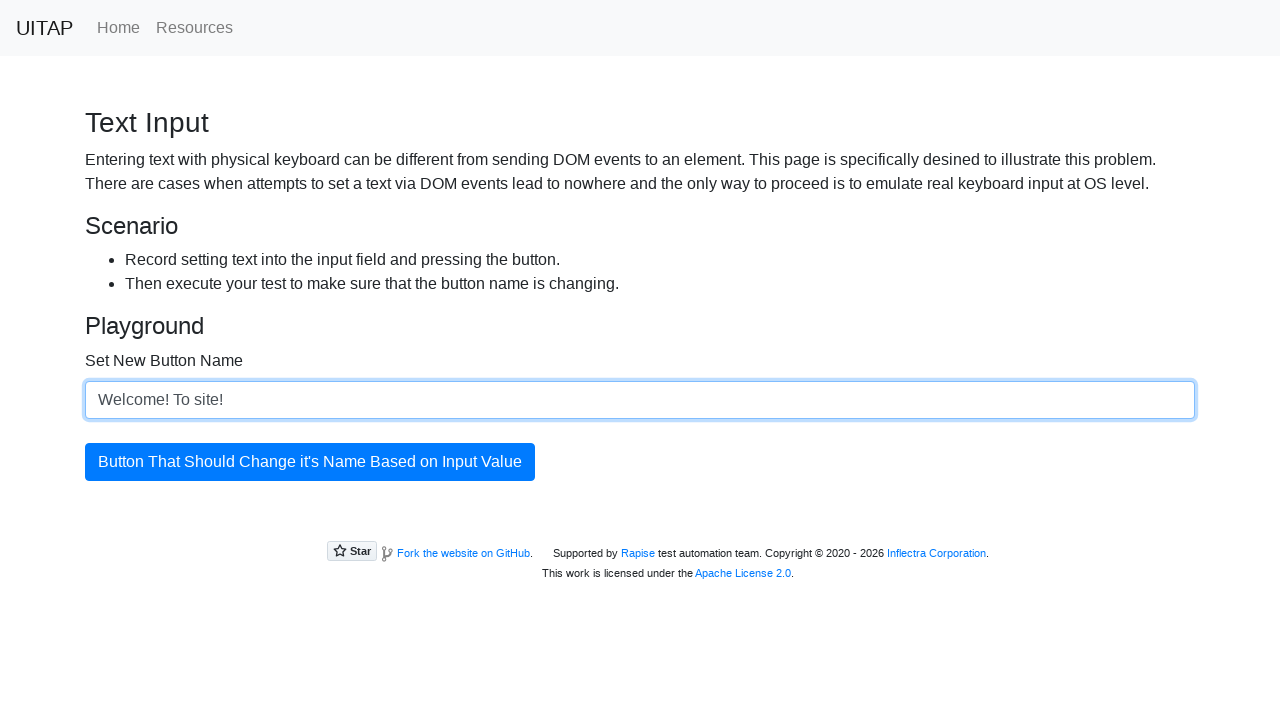

Pressed Shift+Home to select all text from cursor to beginning
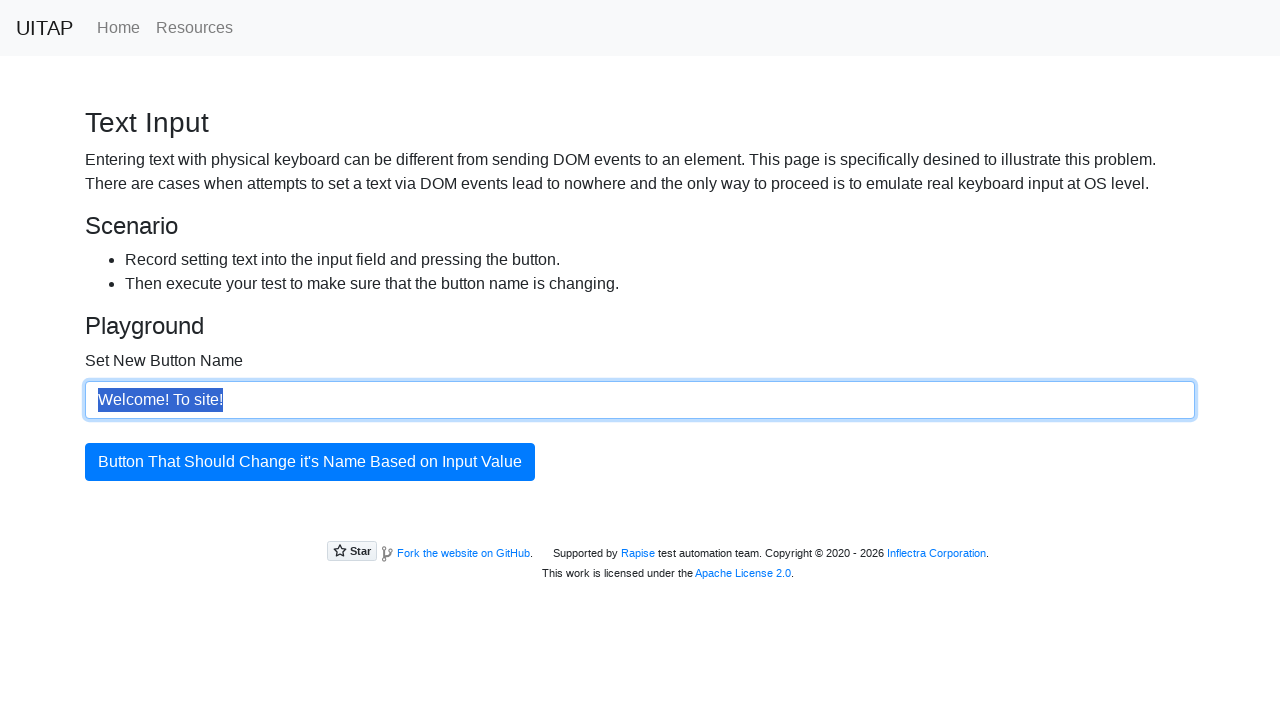

Pressed Backspace to delete selected text
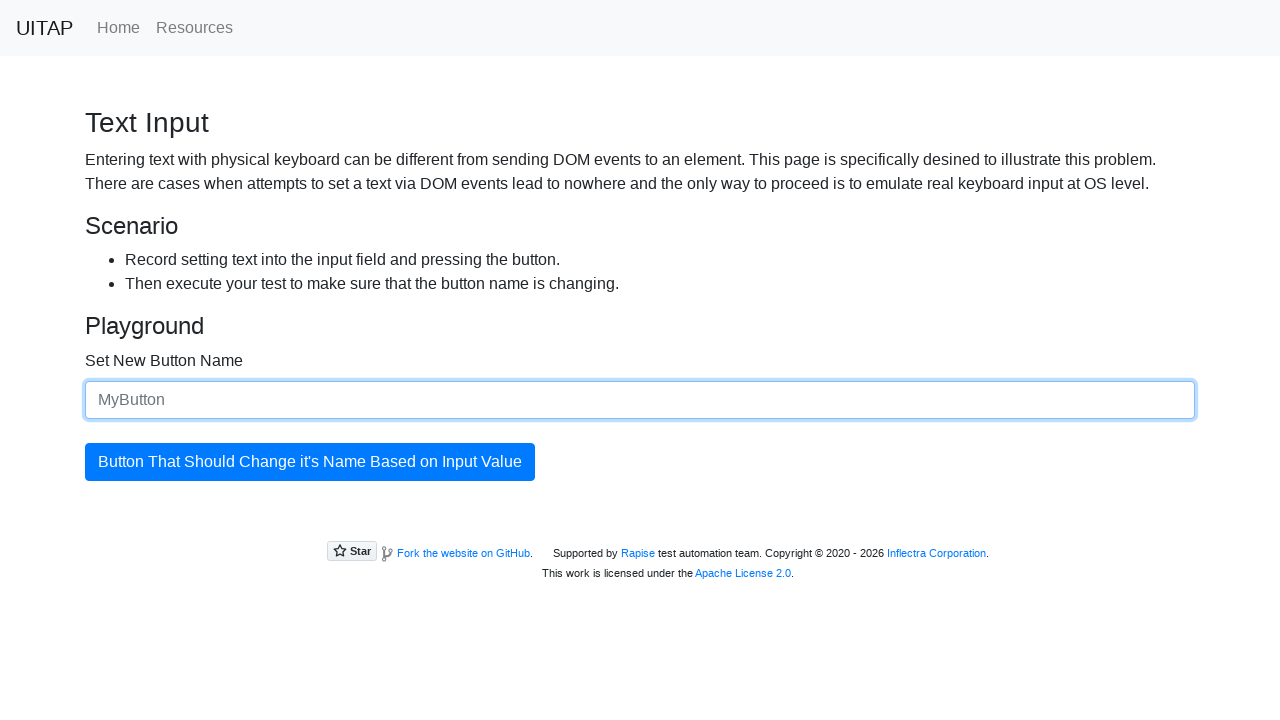

Clicked update button to apply changes at (310, 462) on #updatingButton
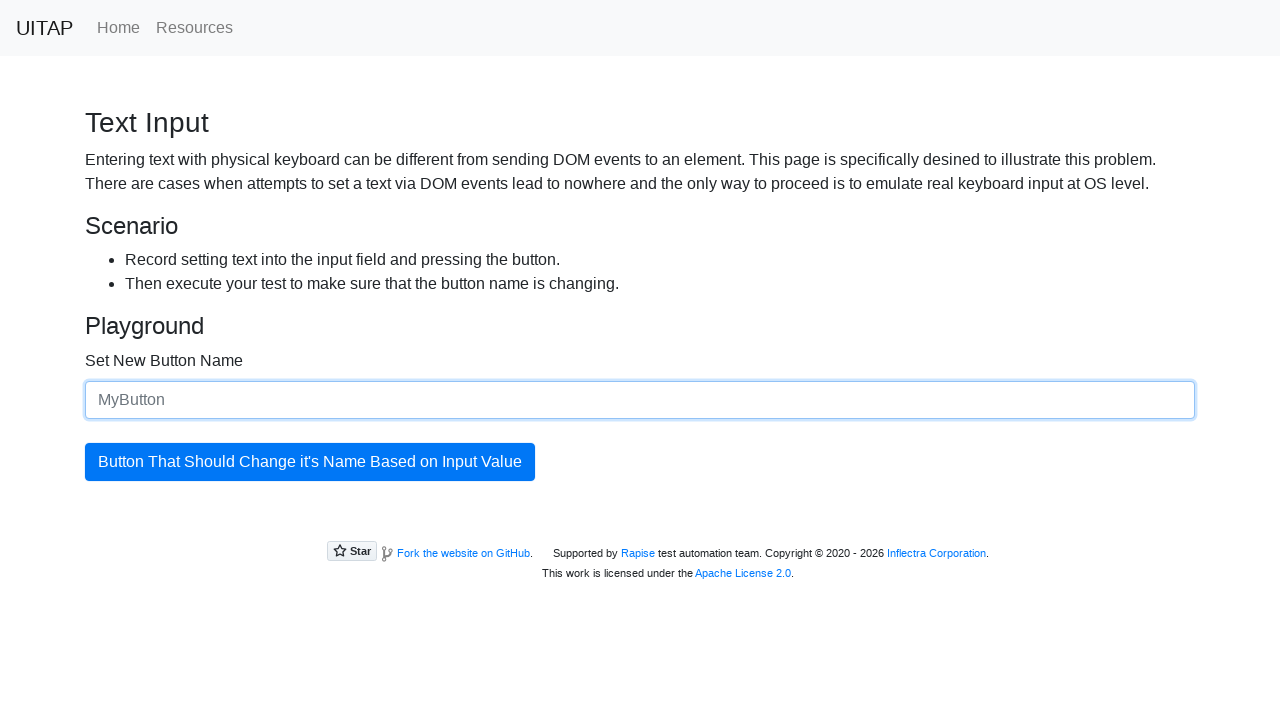

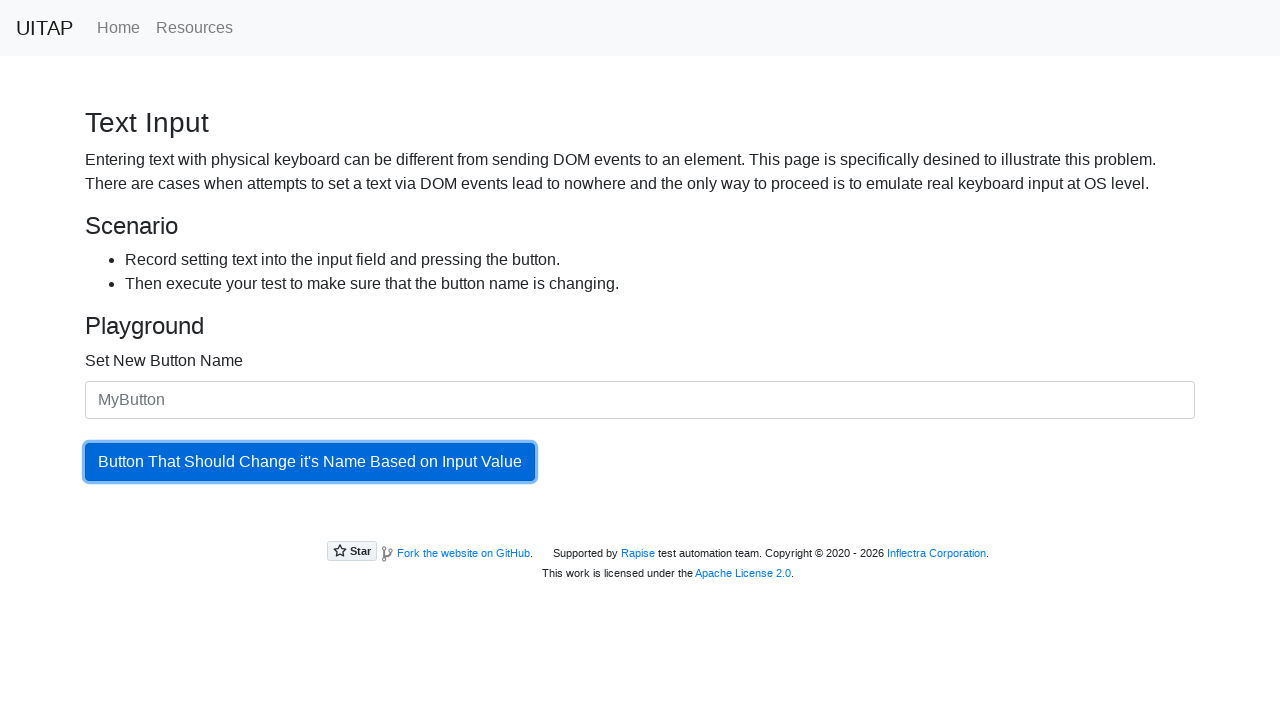